Tests navigation on calculator.net by clicking on the Salary Calculator link and then the Fitness & Health link to verify link text and navigation functionality

Starting URL: https://www.calculator.net/

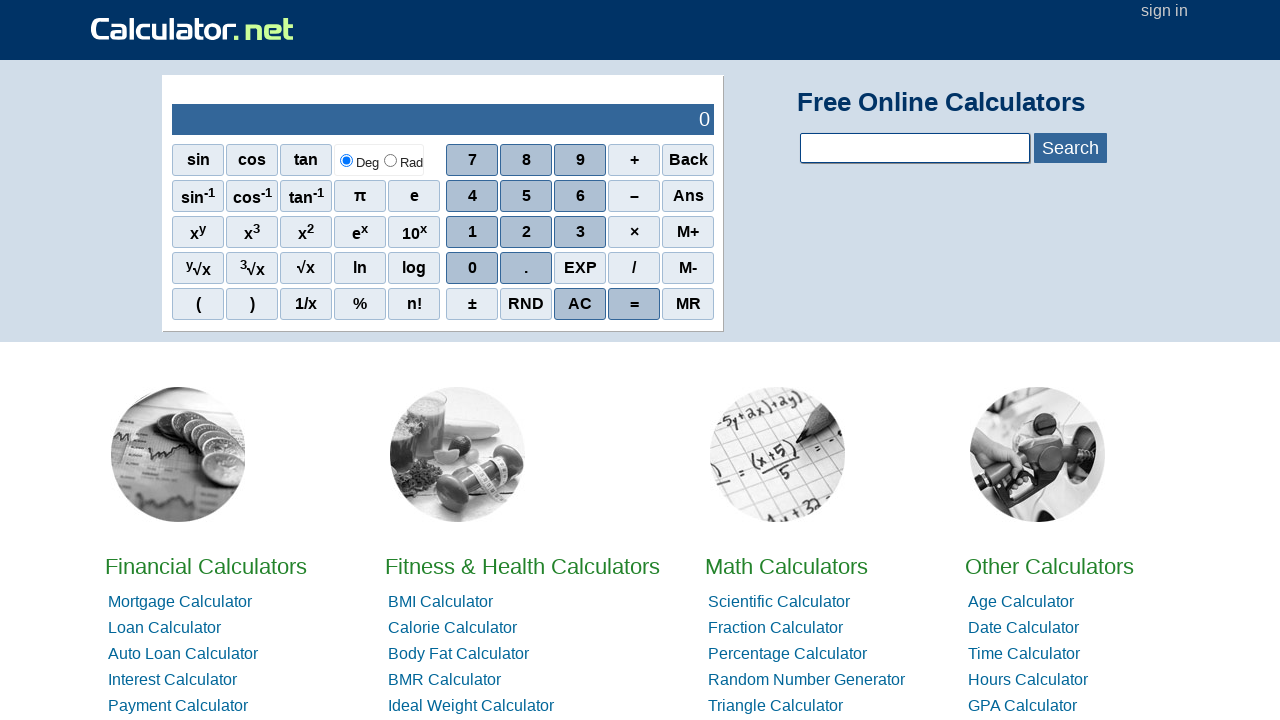

Clicked on Salary Calculator link at (170, 360) on a:text('Salary Calculator')
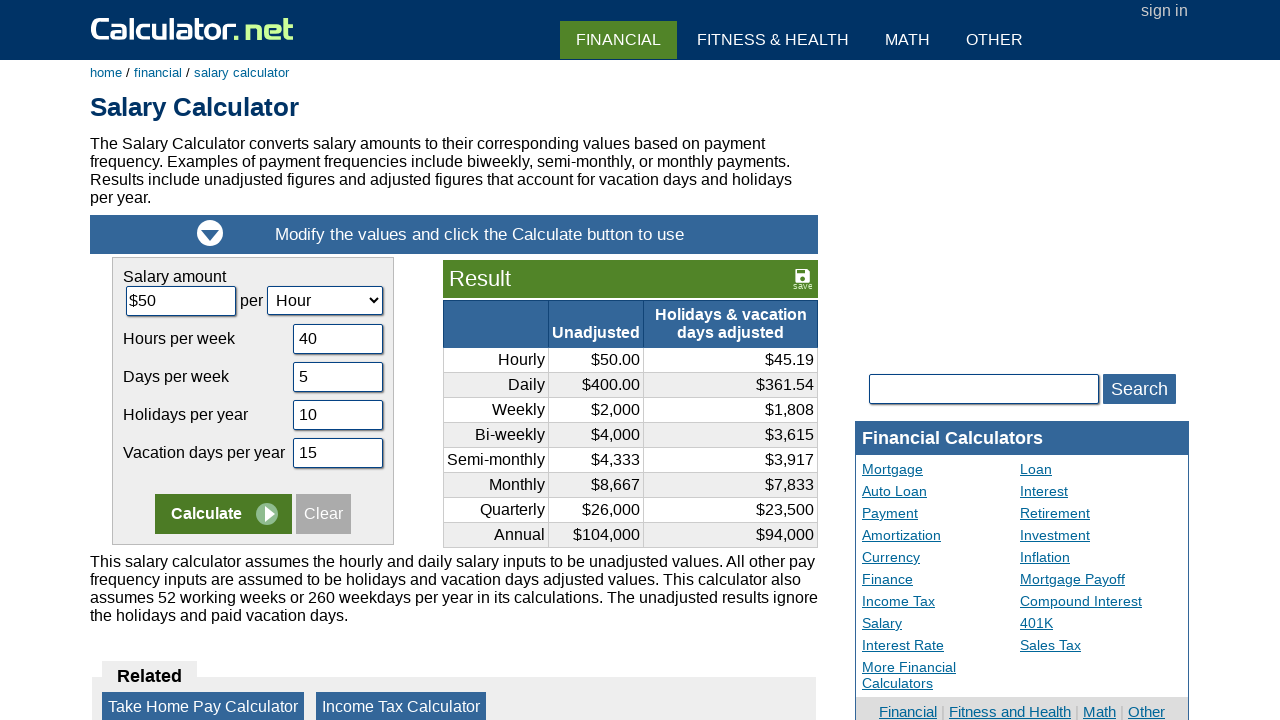

Clicked on Fitness & Health link at (1010, 712) on a:text('Fitness')
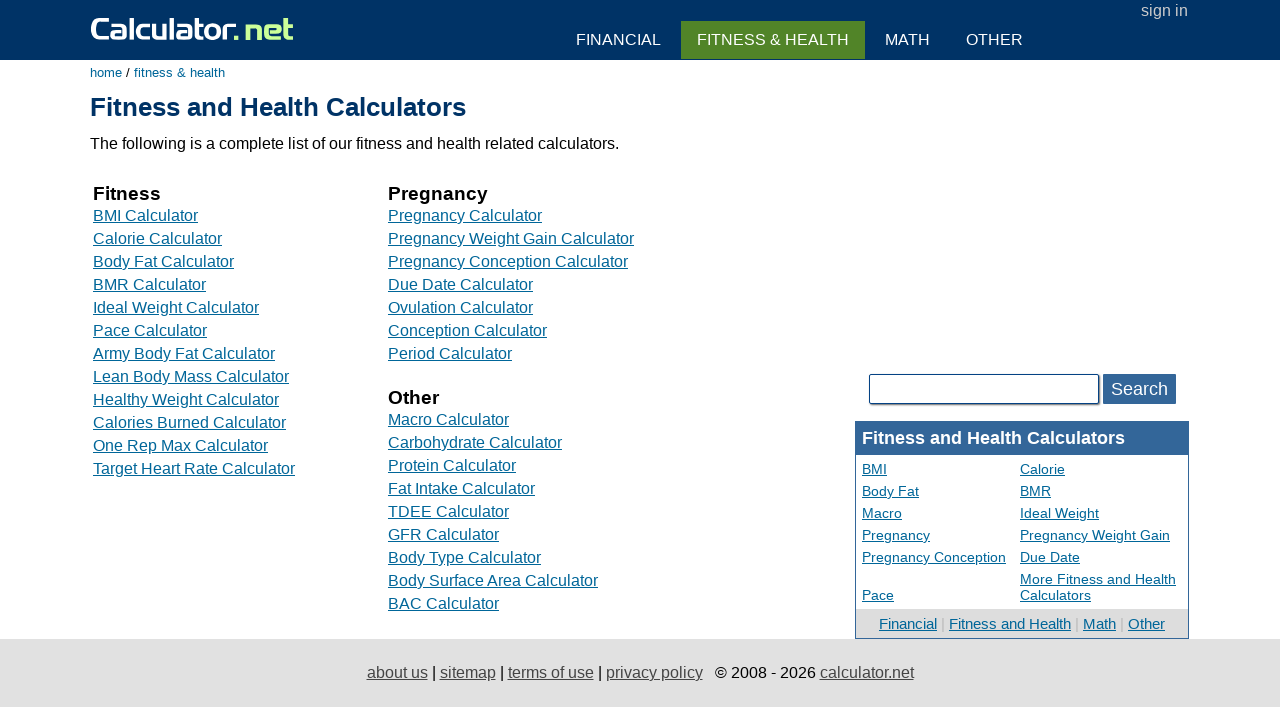

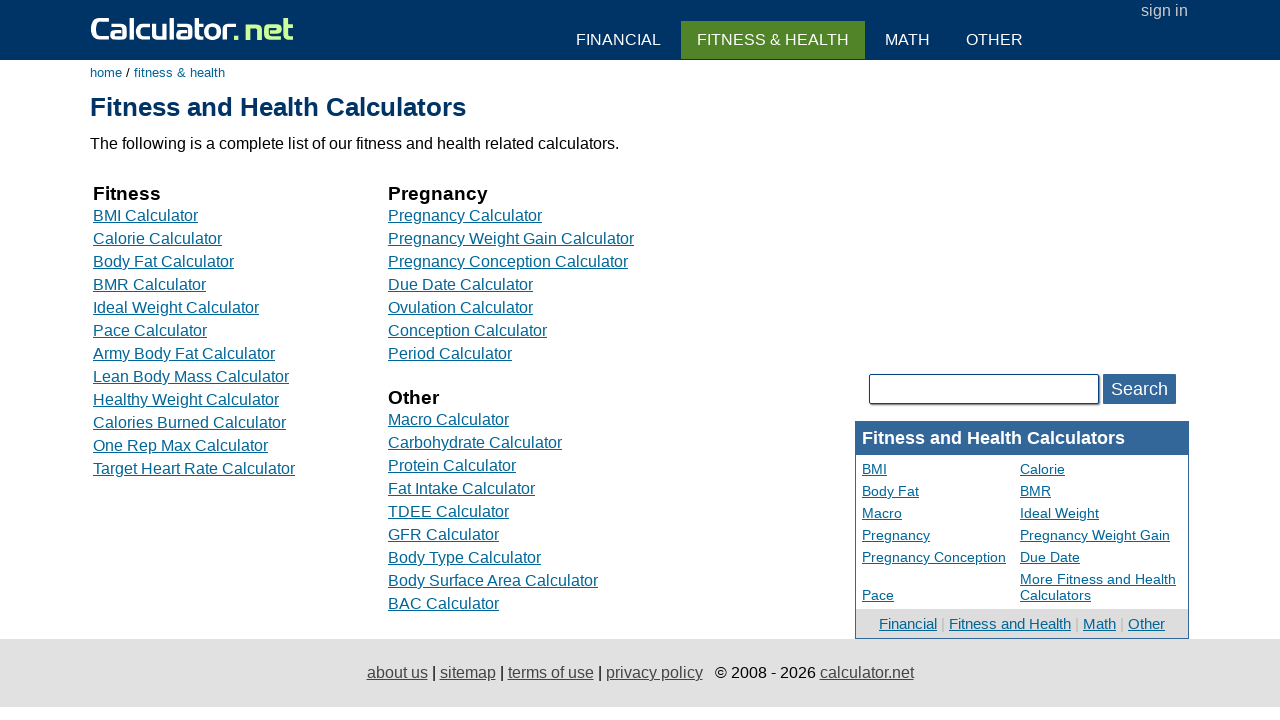